Tests Python.org search functionality by searching for "Docs" and clicking on a search result link

Starting URL: https://python.org

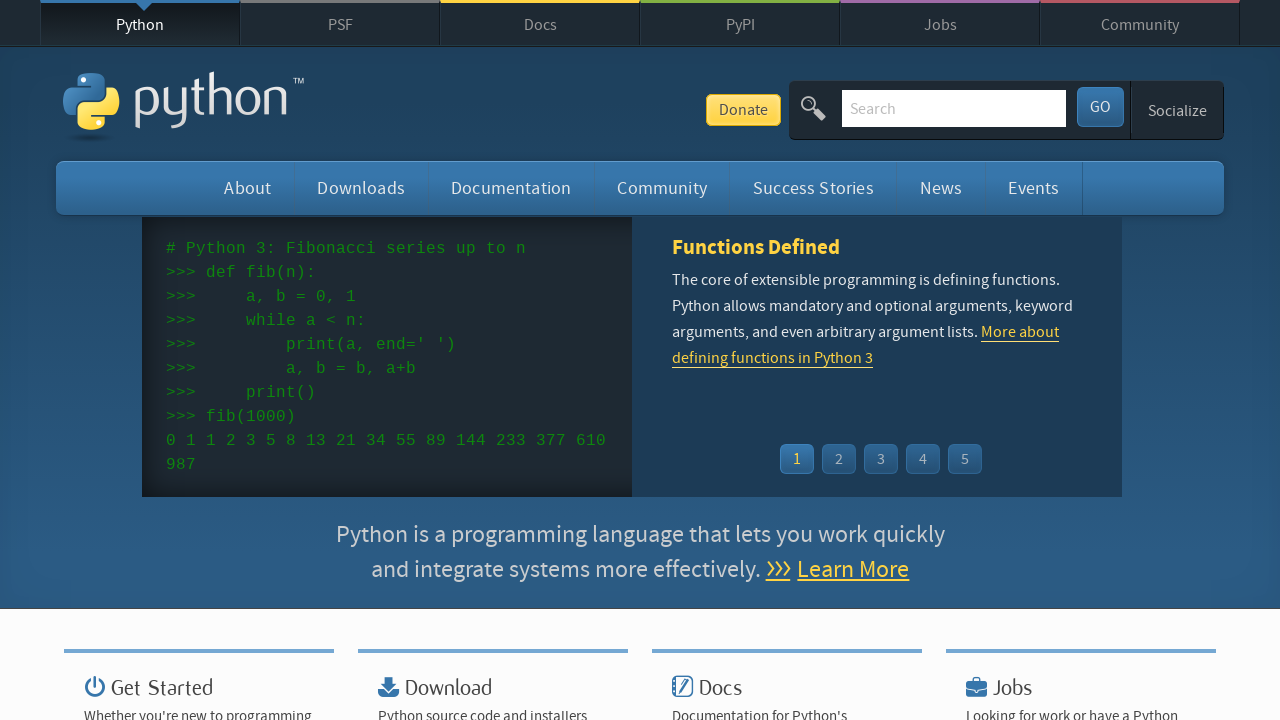

Filled search field with 'Docs' on #id-search-field
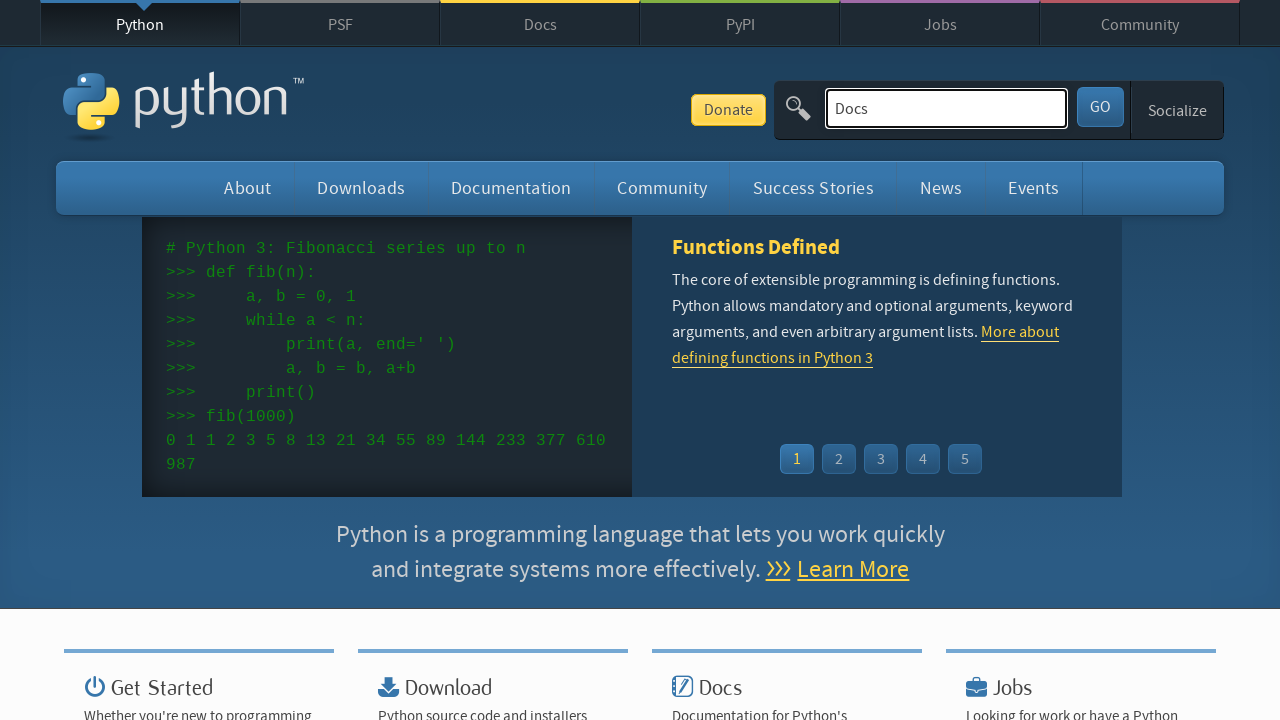

Pressed Enter to submit search on #id-search-field
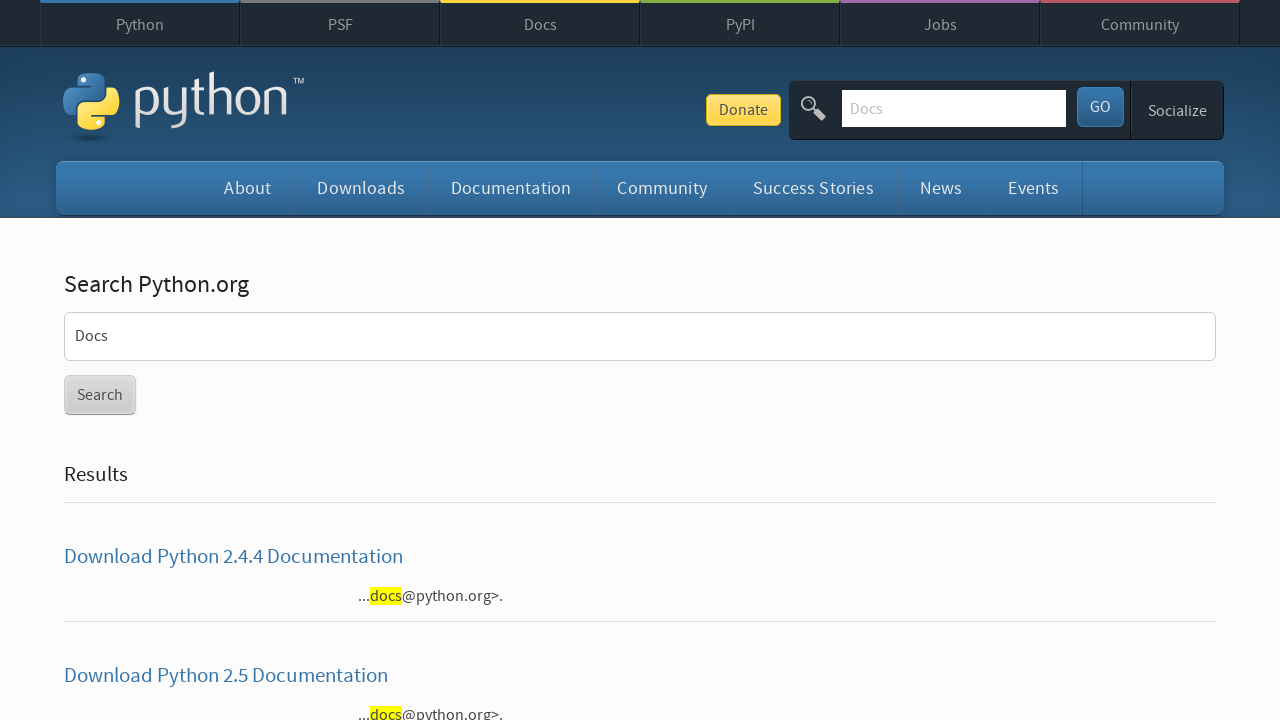

Waited for search results page to load
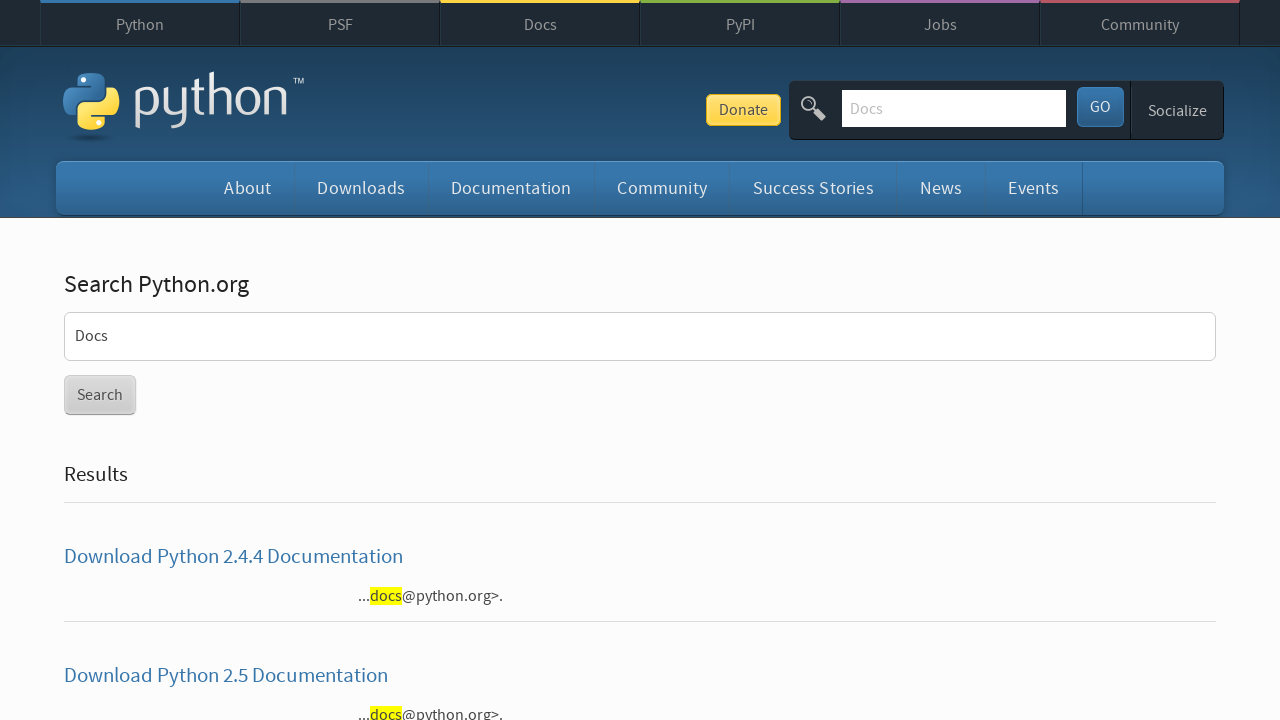

Clicked on 'Linux RPMs for Python 2.2.1' search result link at (182, 360) on text=Linux RPMs for Python 2.2.1
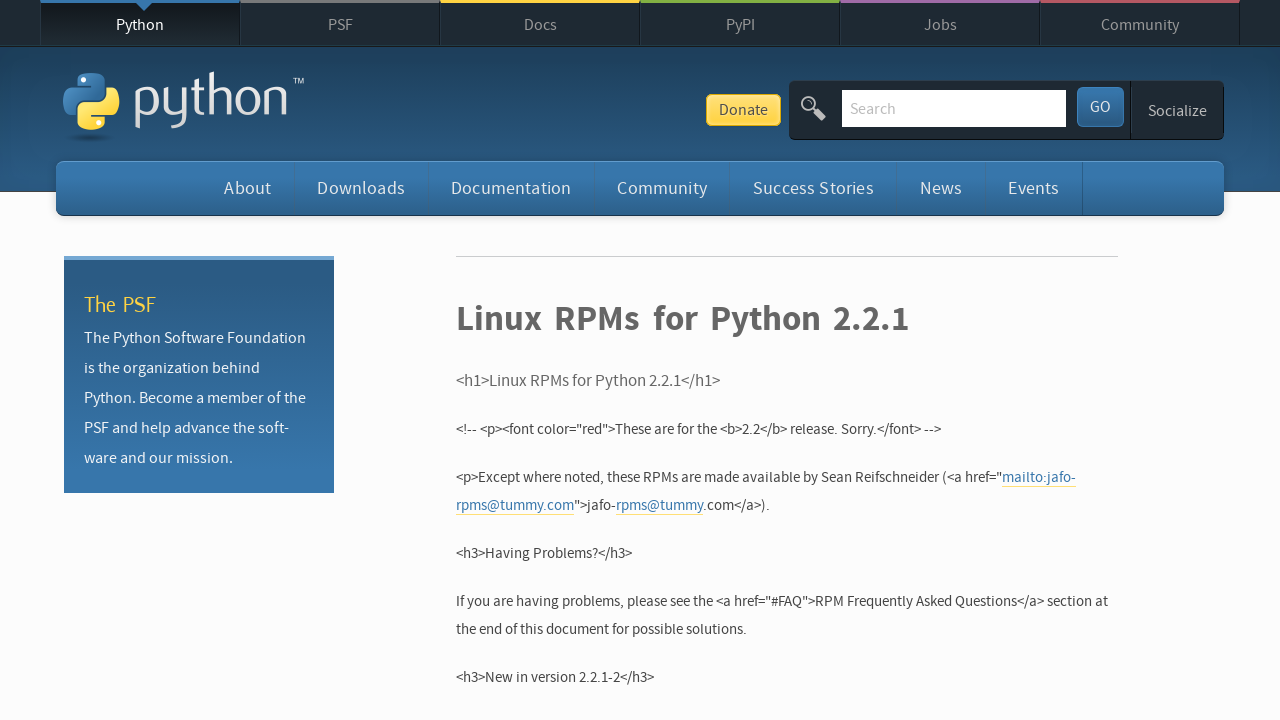

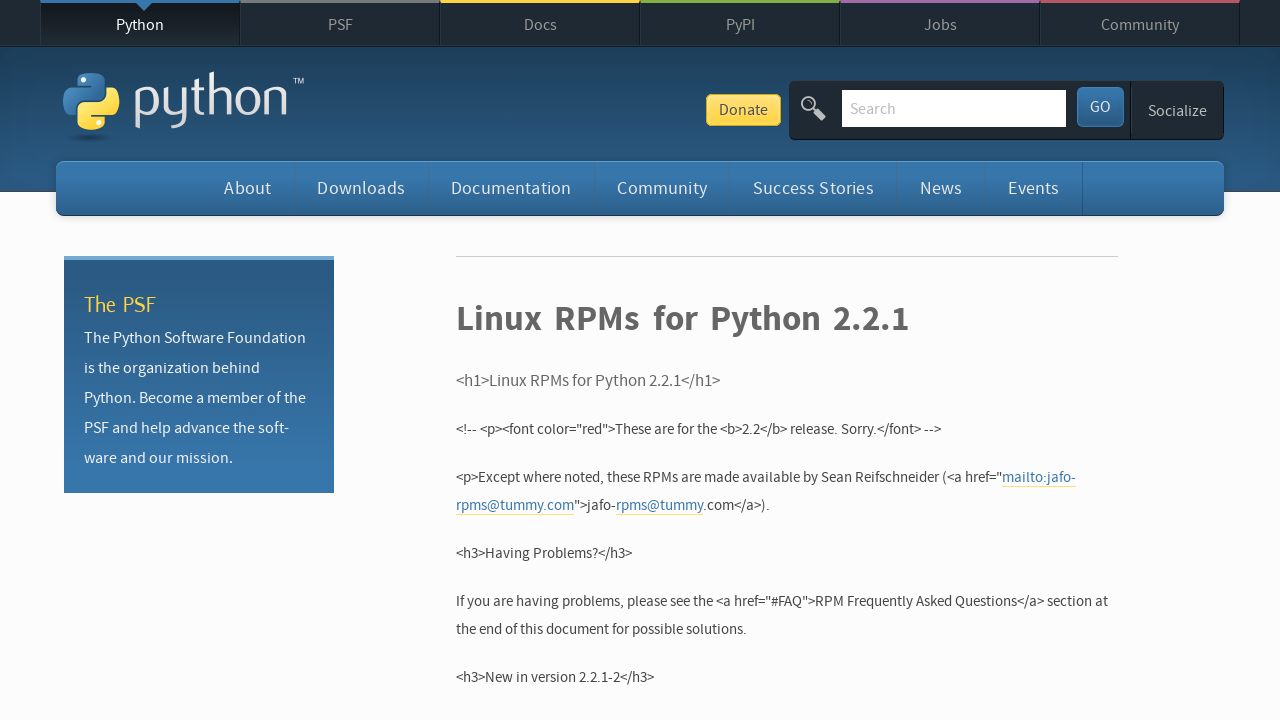